Tests basic HTML controls by selecting a radio button, clicking checkboxes (checking and unchecking), clicking a register button, and navigating via a link

Starting URL: https://www.hyrtutorials.com/p/basic-controls.html

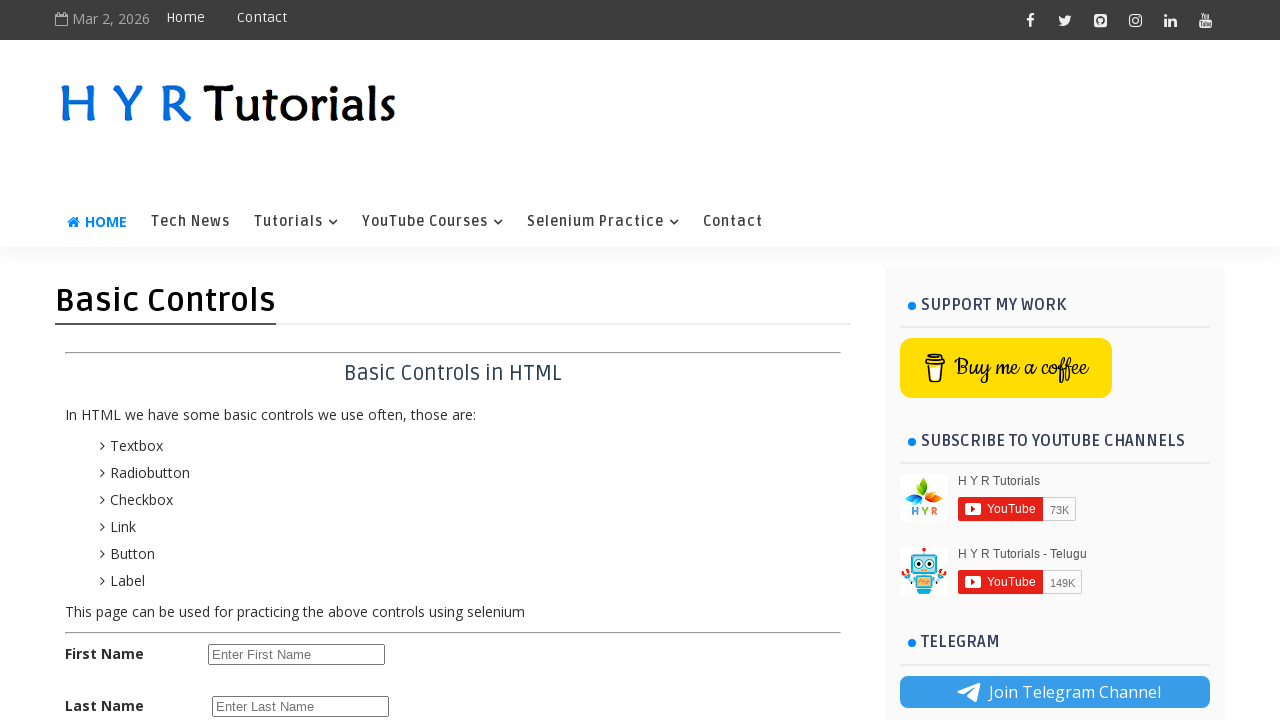

Selected female radio button at (286, 426) on #femalerb
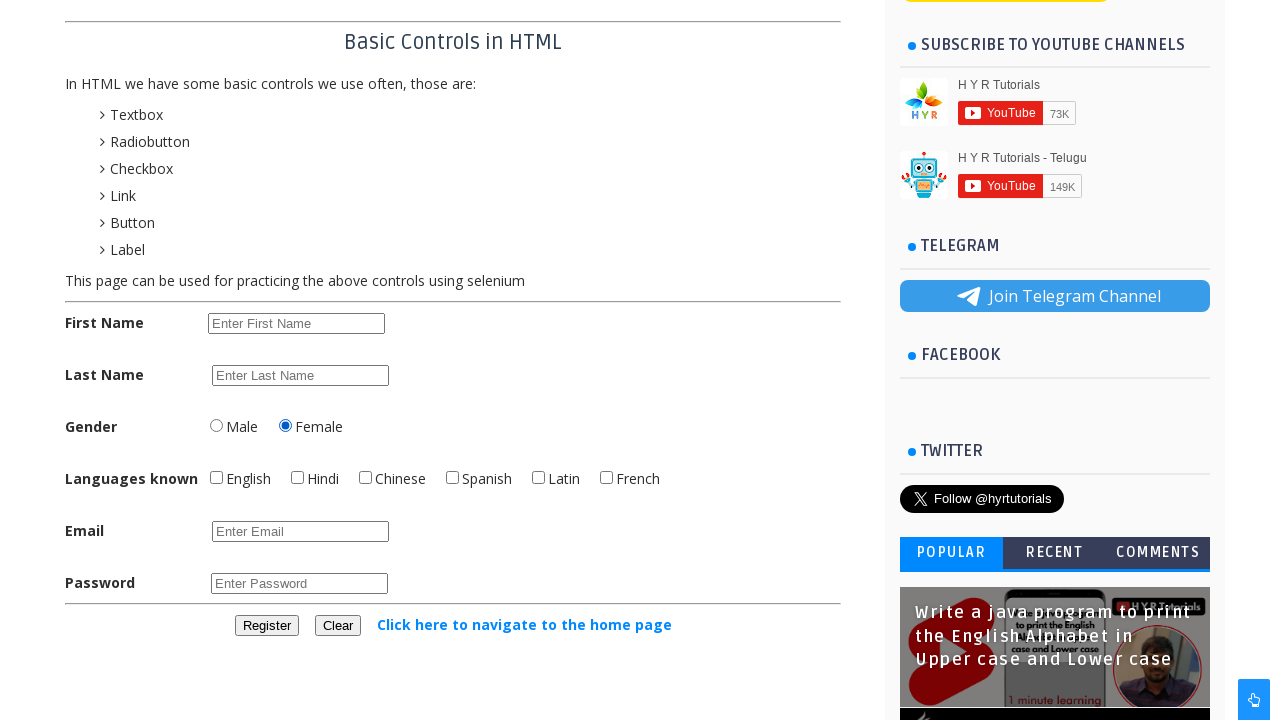

Checked English checkbox at (216, 478) on #englishchbx
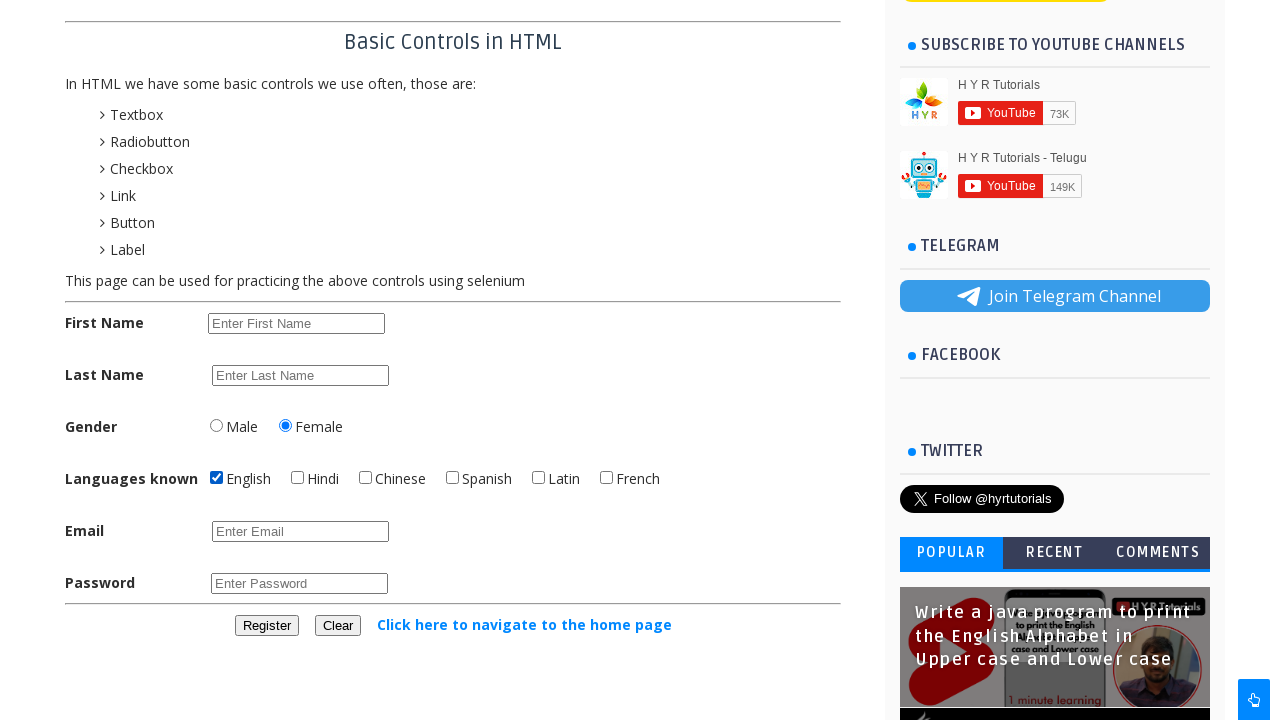

Checked Hindi checkbox at (298, 478) on #hindichbx
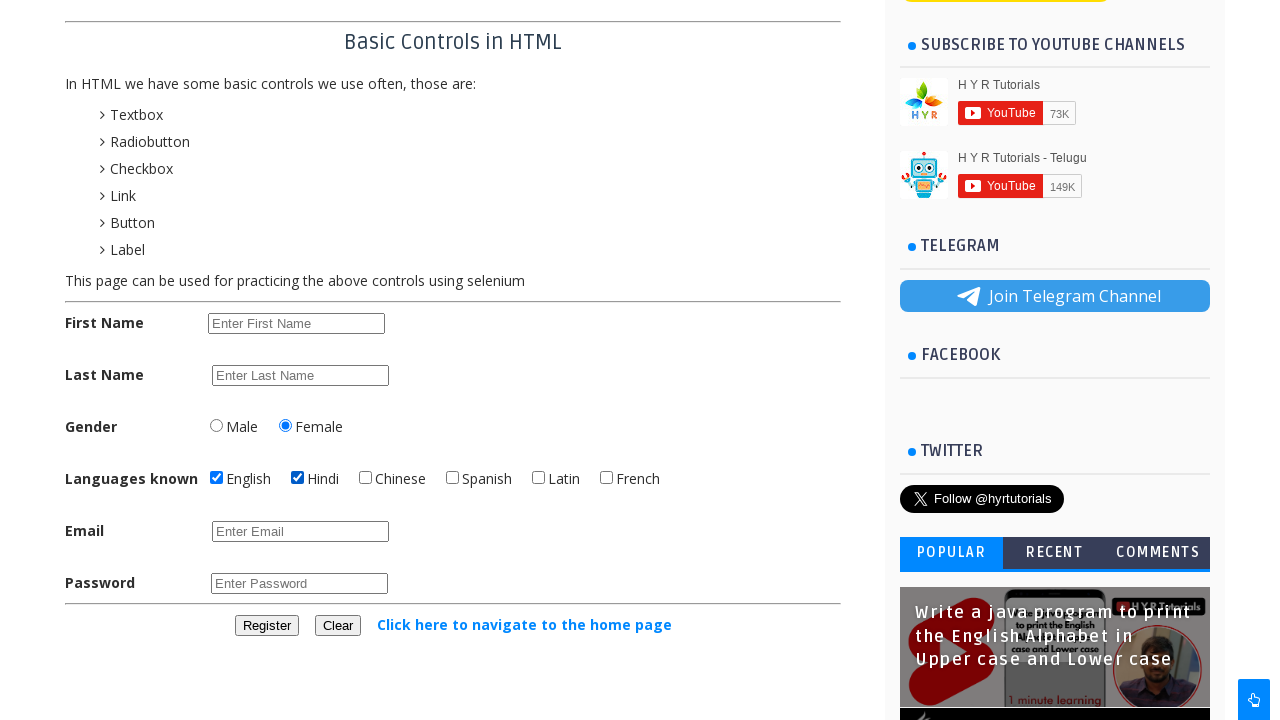

Unchecked Hindi checkbox at (298, 478) on #hindichbx
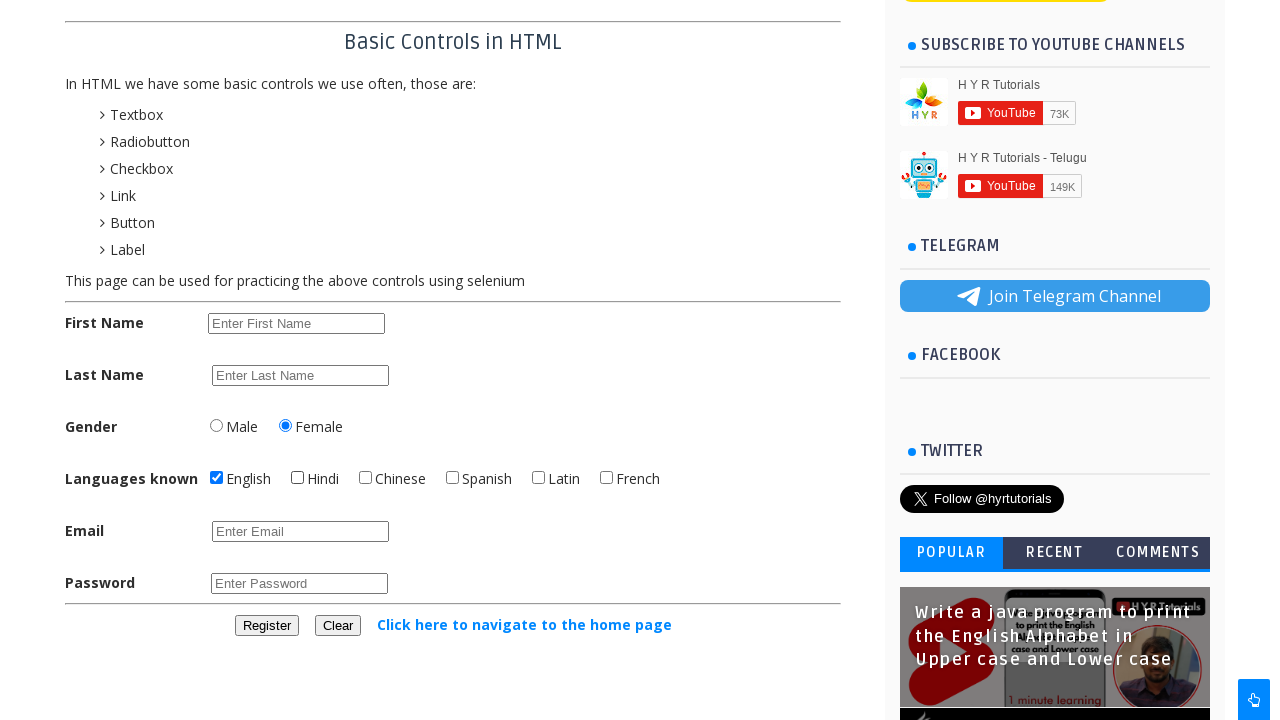

Clicked register button at (266, 626) on #registerbtn
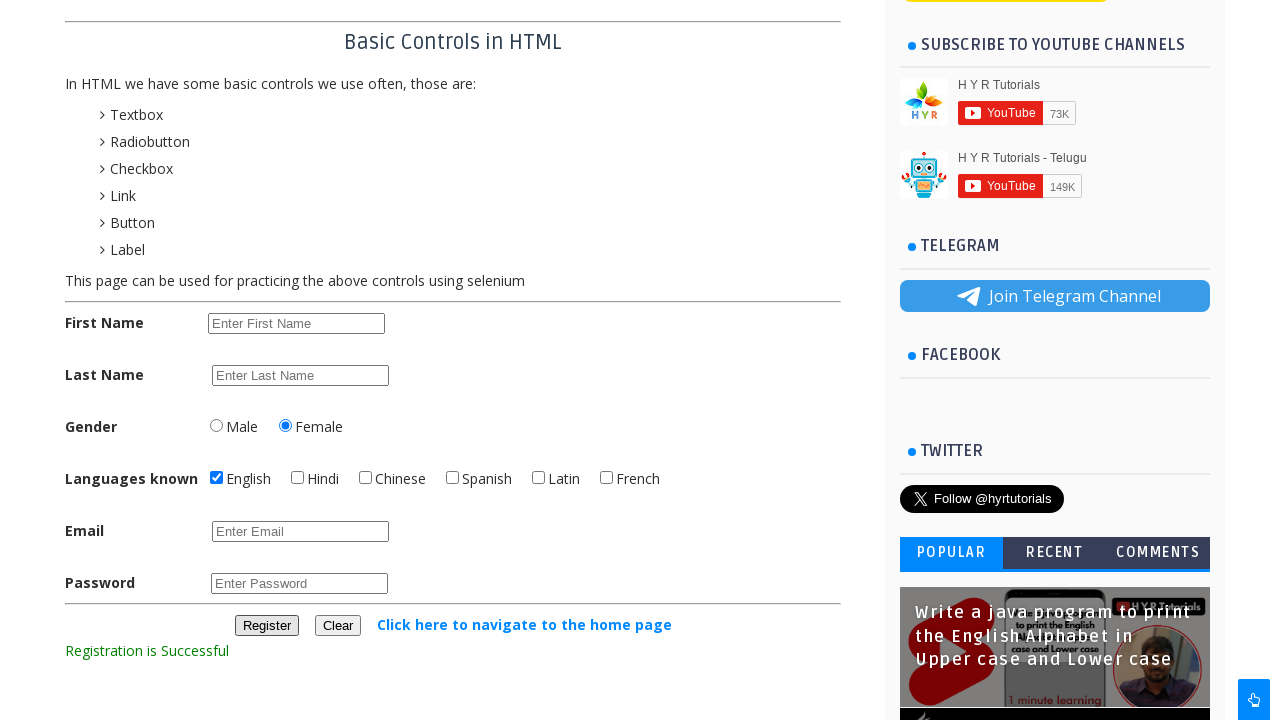

Registration message appeared
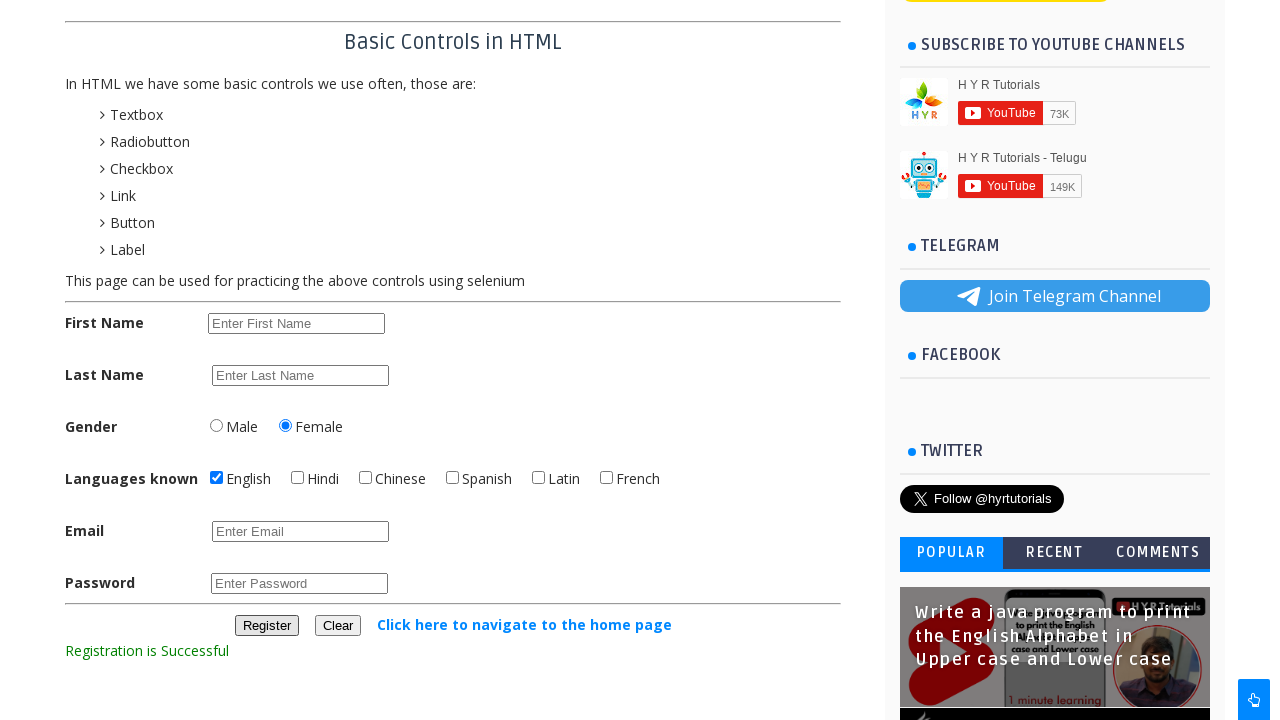

Clicked link to navigate to home page at (524, 624) on text=Click here to navigate to the home page
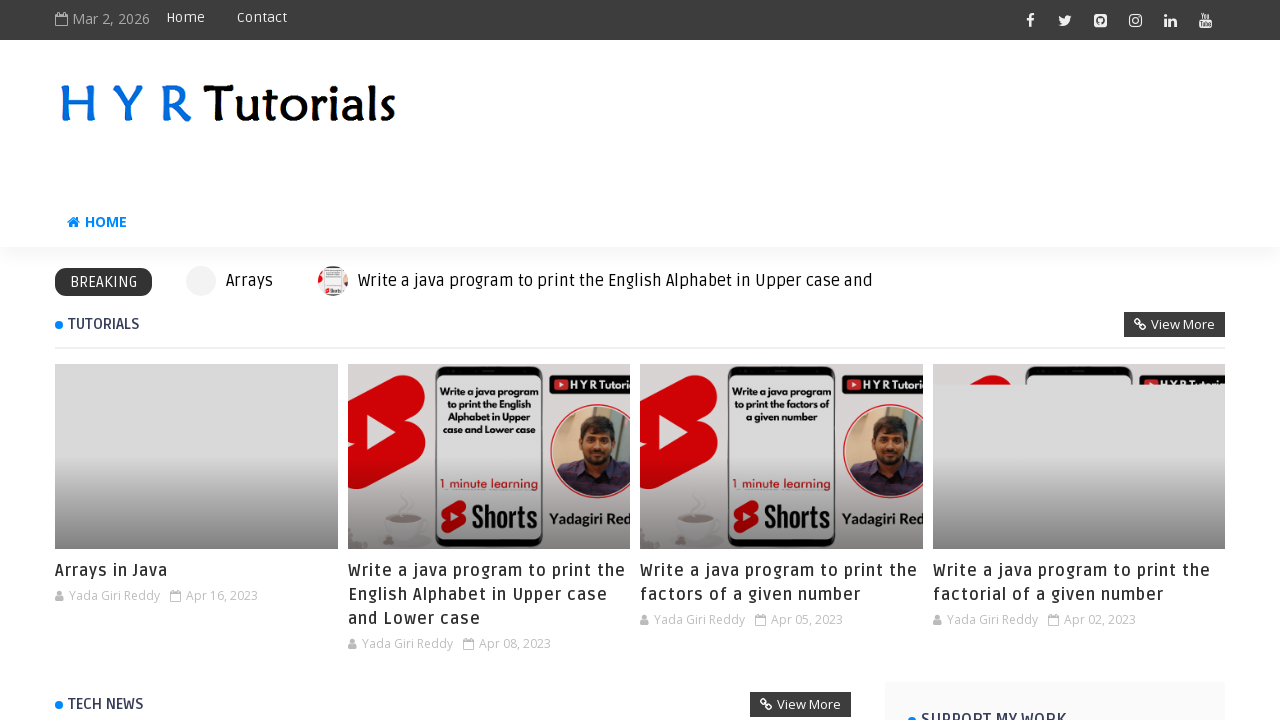

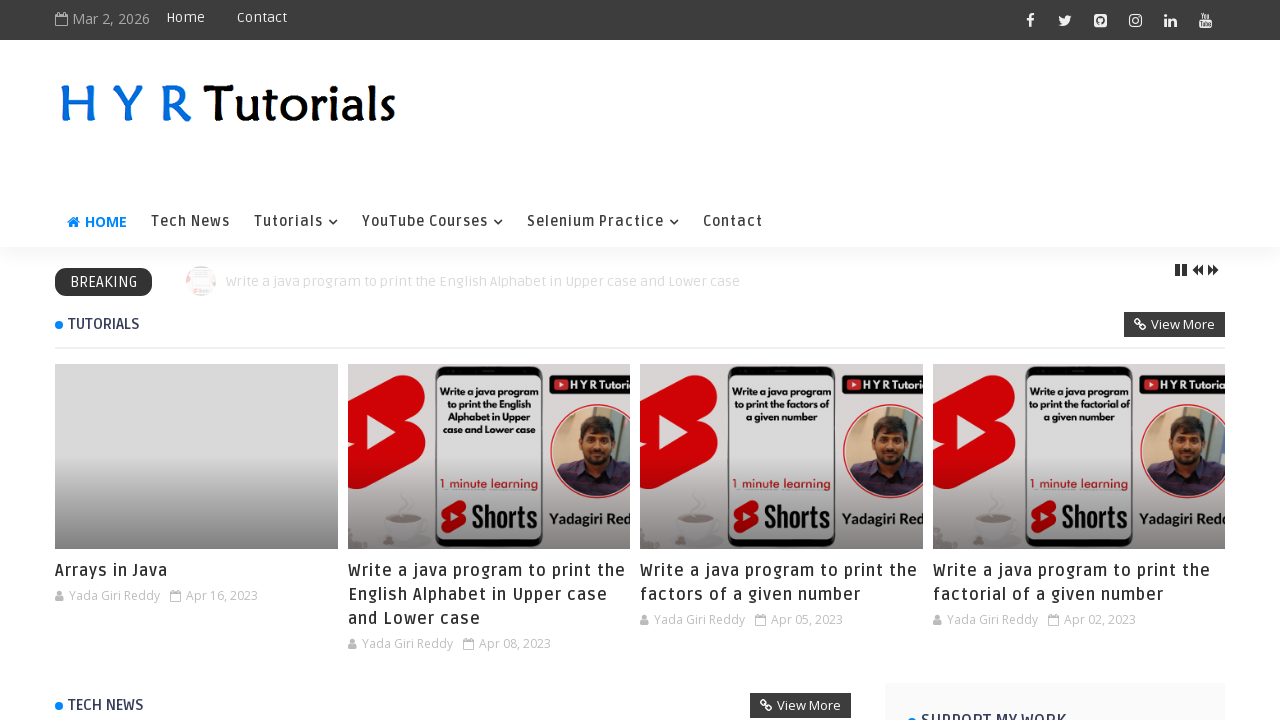